Tests various text input functionalities including typing, appending text, verifying disabled state, clearing values, retrieving values, tab navigation, and entering text in a text area

Starting URL: https://leafground.com/input.xhtml

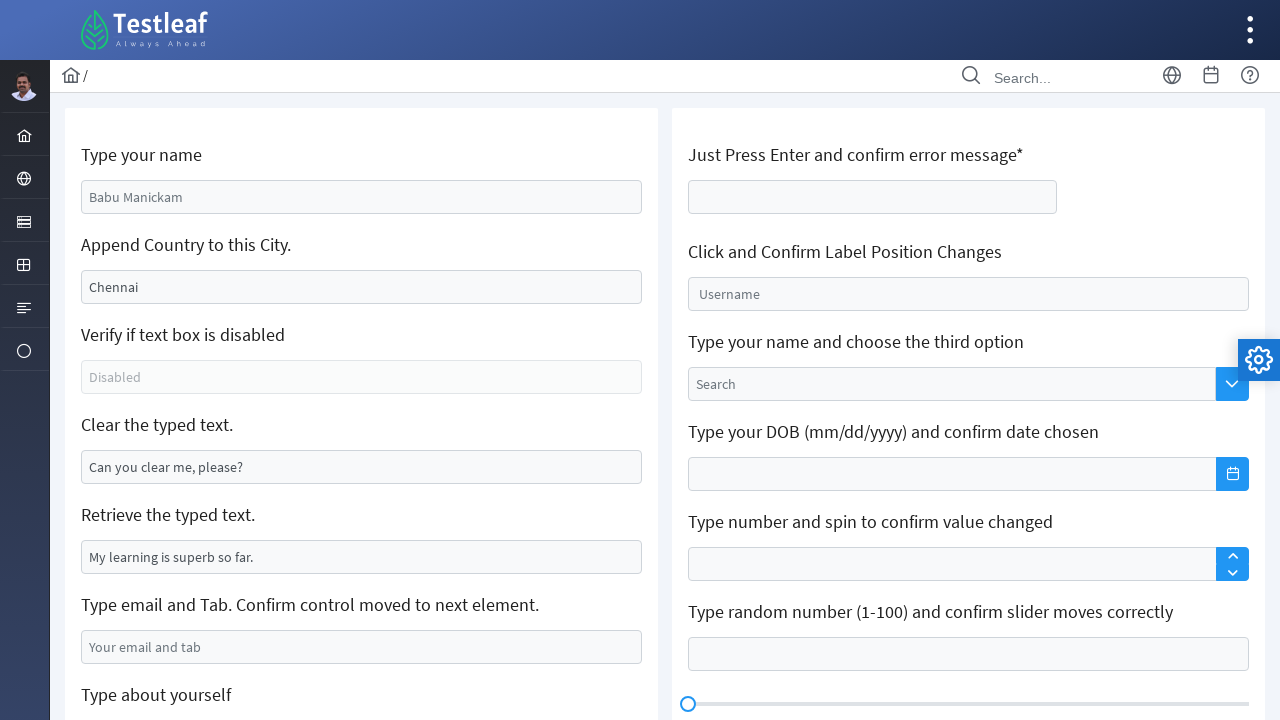

Filled name field with 'Ranjith' on #j_idt88\:name
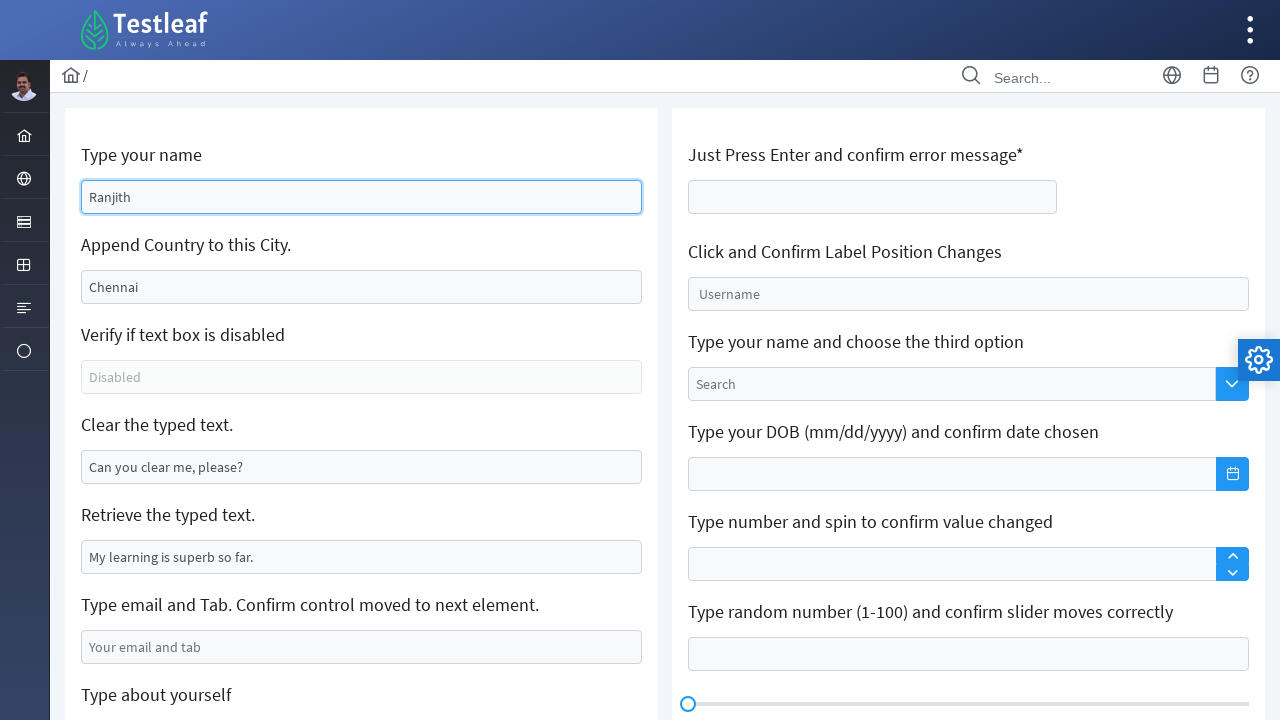

Appended ' in India' to country field on #j_idt88\:j_idt91
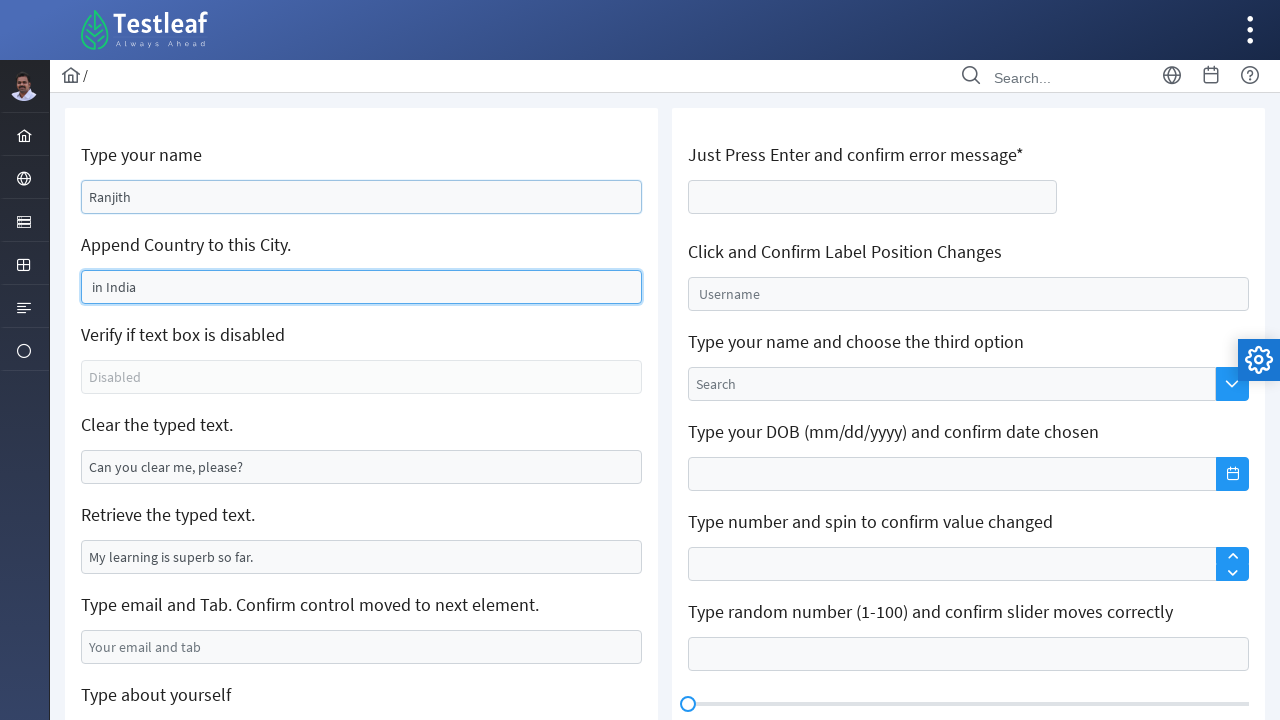

Verified textbox enabled state: False
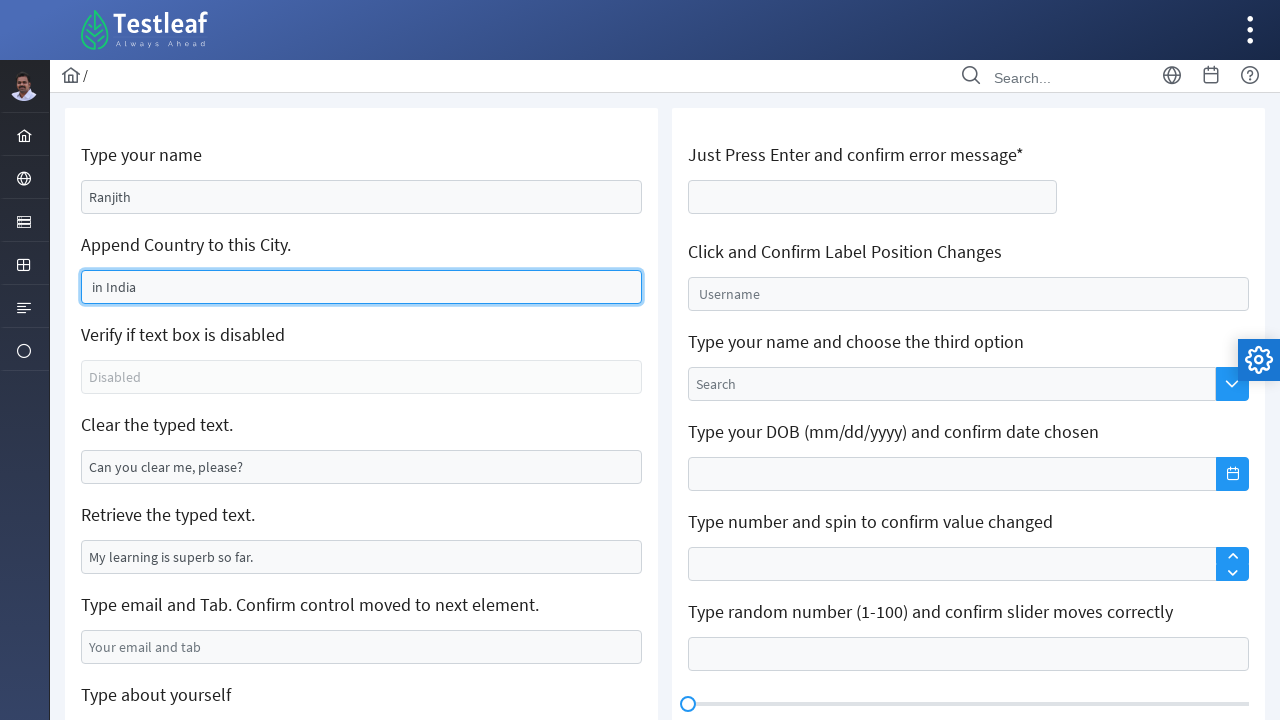

Cleared values in the text box on #j_idt88\:j_idt95
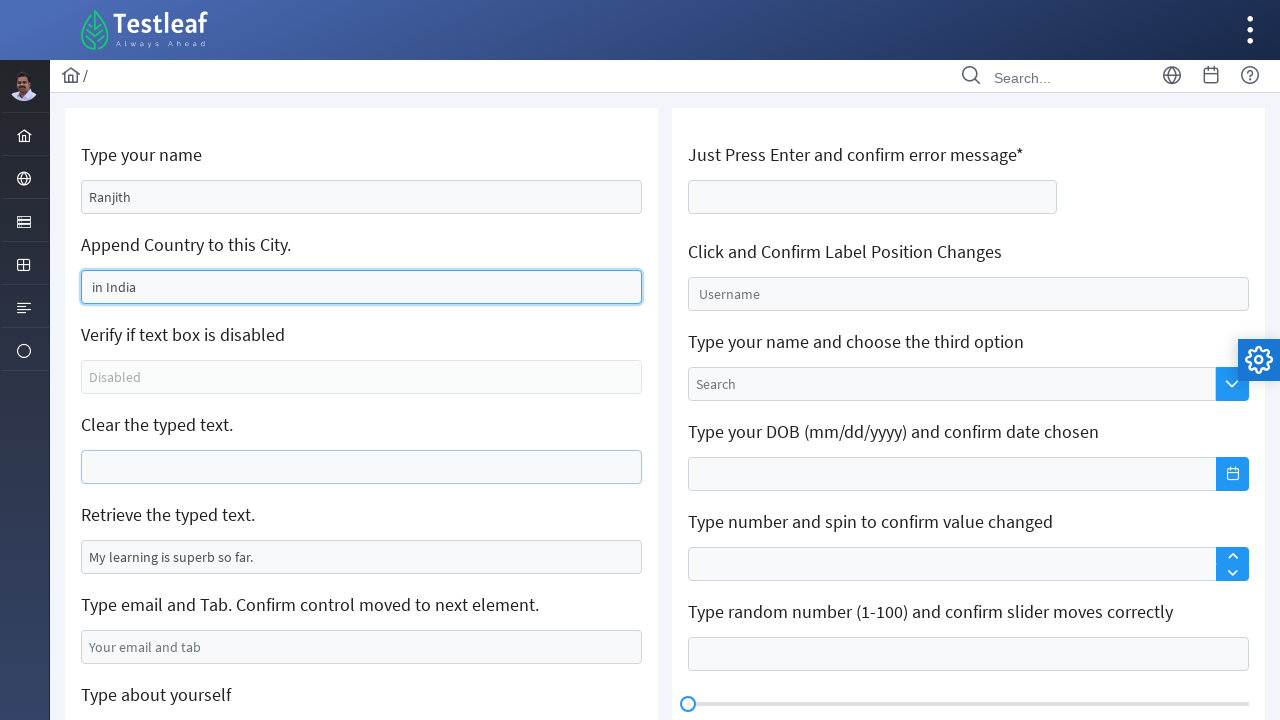

Retrieved value from text box: 'My learning is superb so far.'
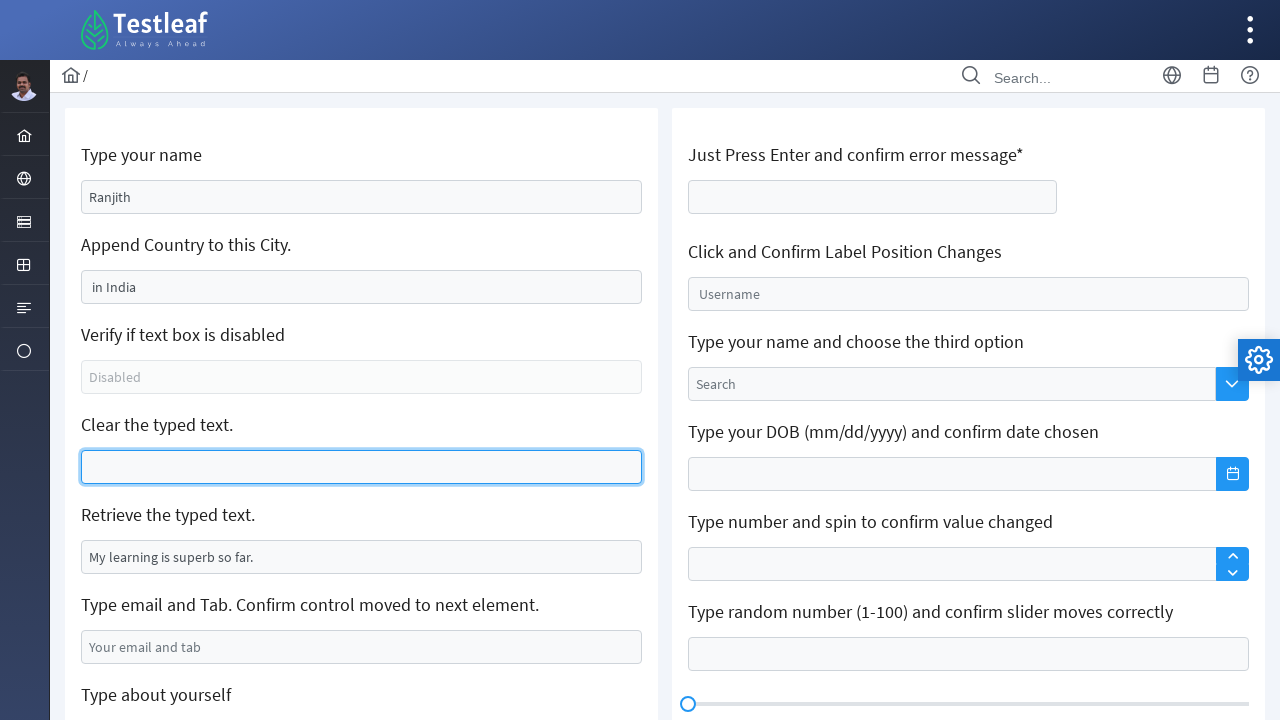

Filled email field with 'testuser847@example.com' on #j_idt88\:j_idt99
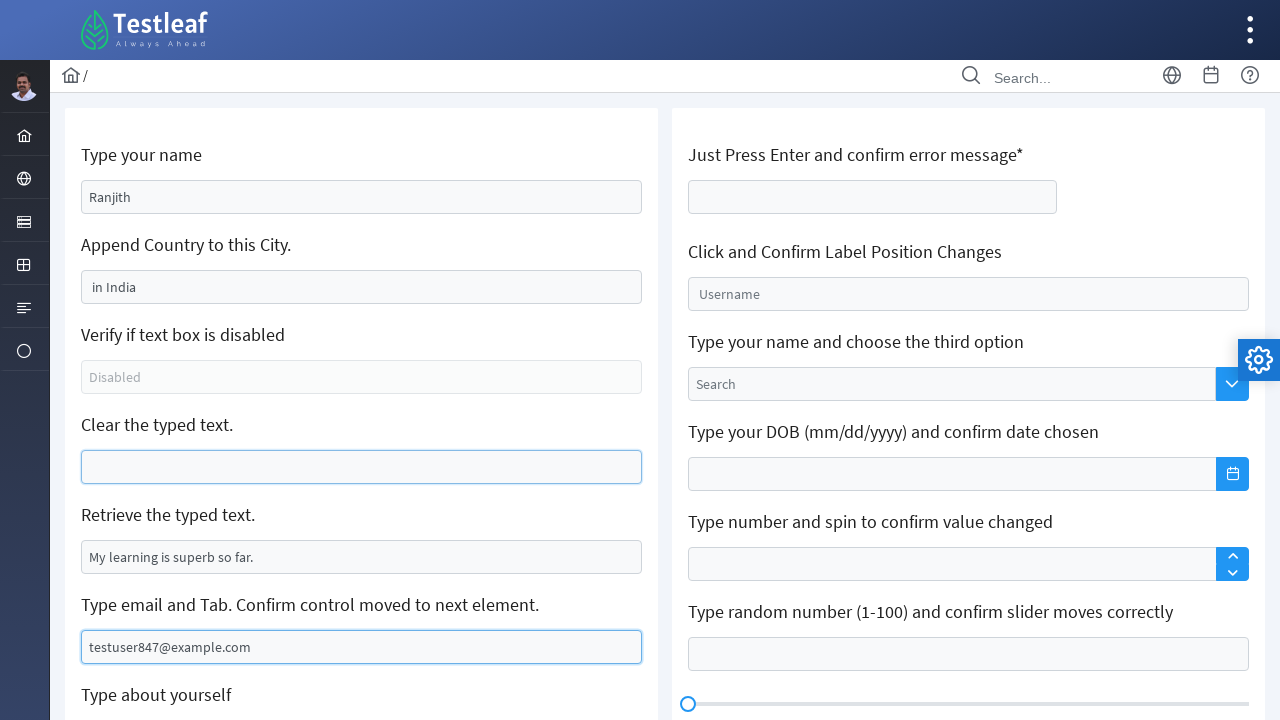

Pressed Tab key to navigate to next field on #j_idt88\:j_idt99
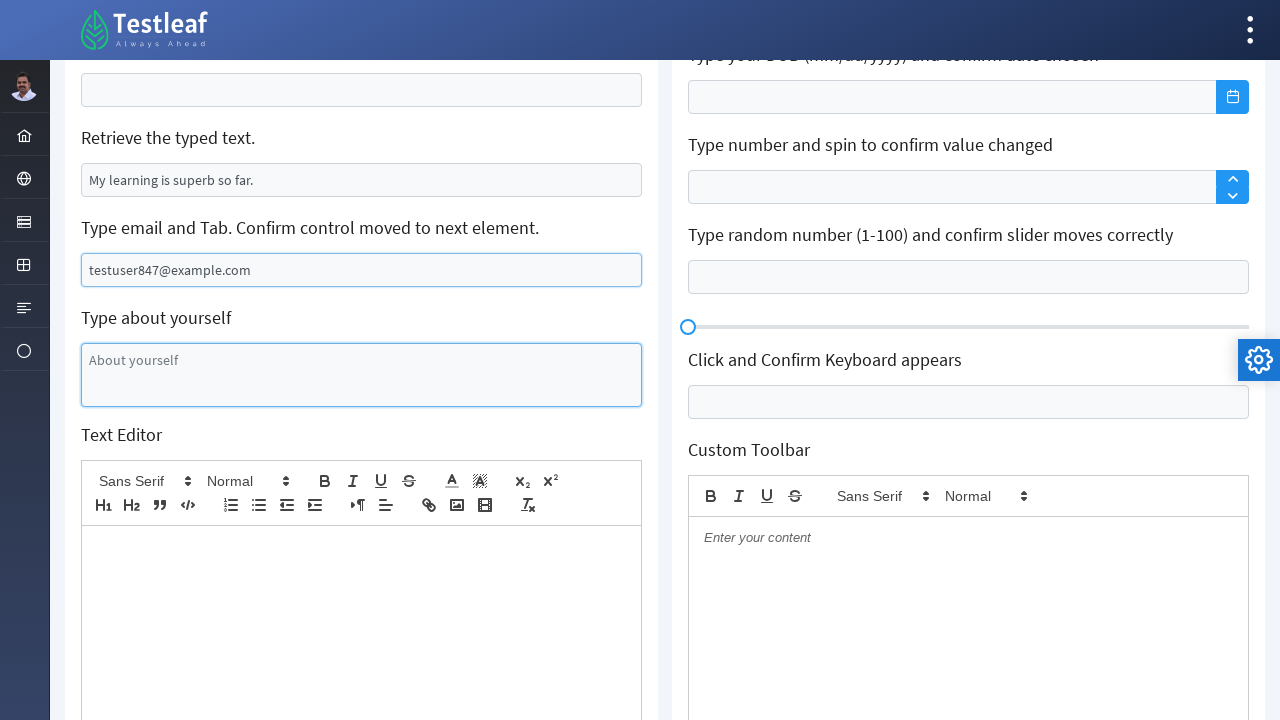

Filled text area with personal information on #j_idt88\:j_idt101
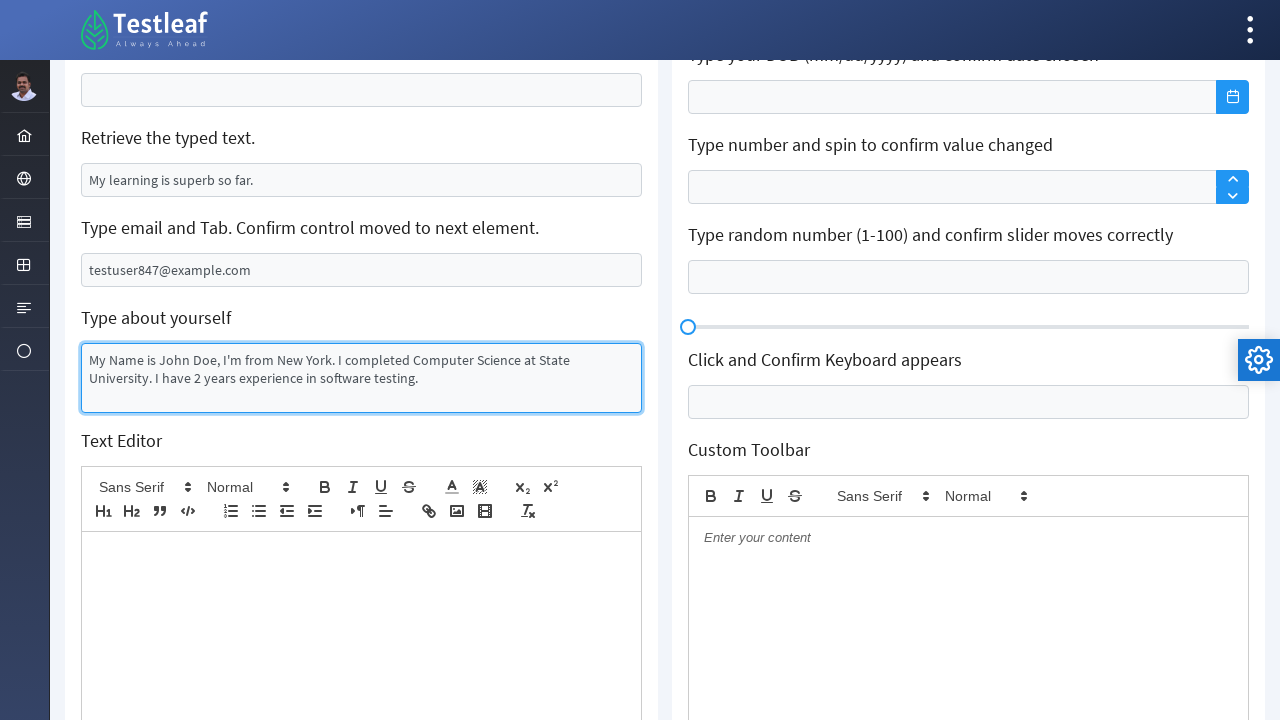

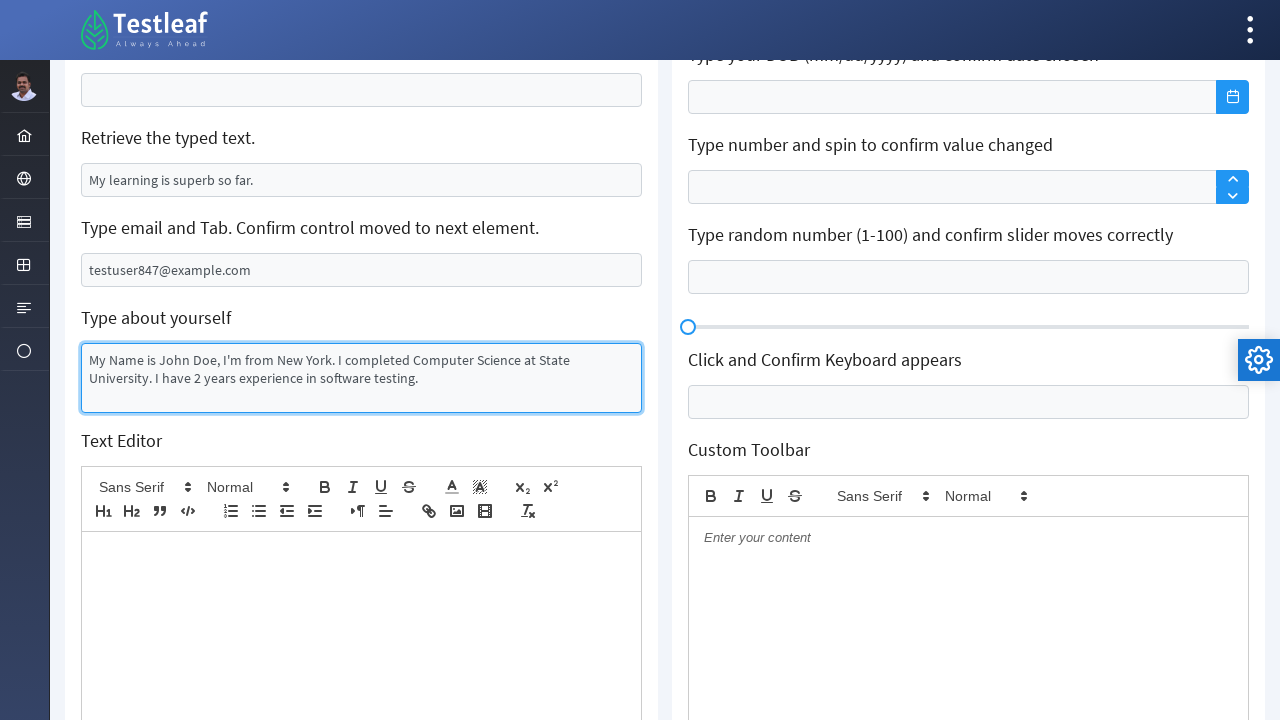